Navigates to the Selenium HQ website

Starting URL: http://www.seleniumhq.org/

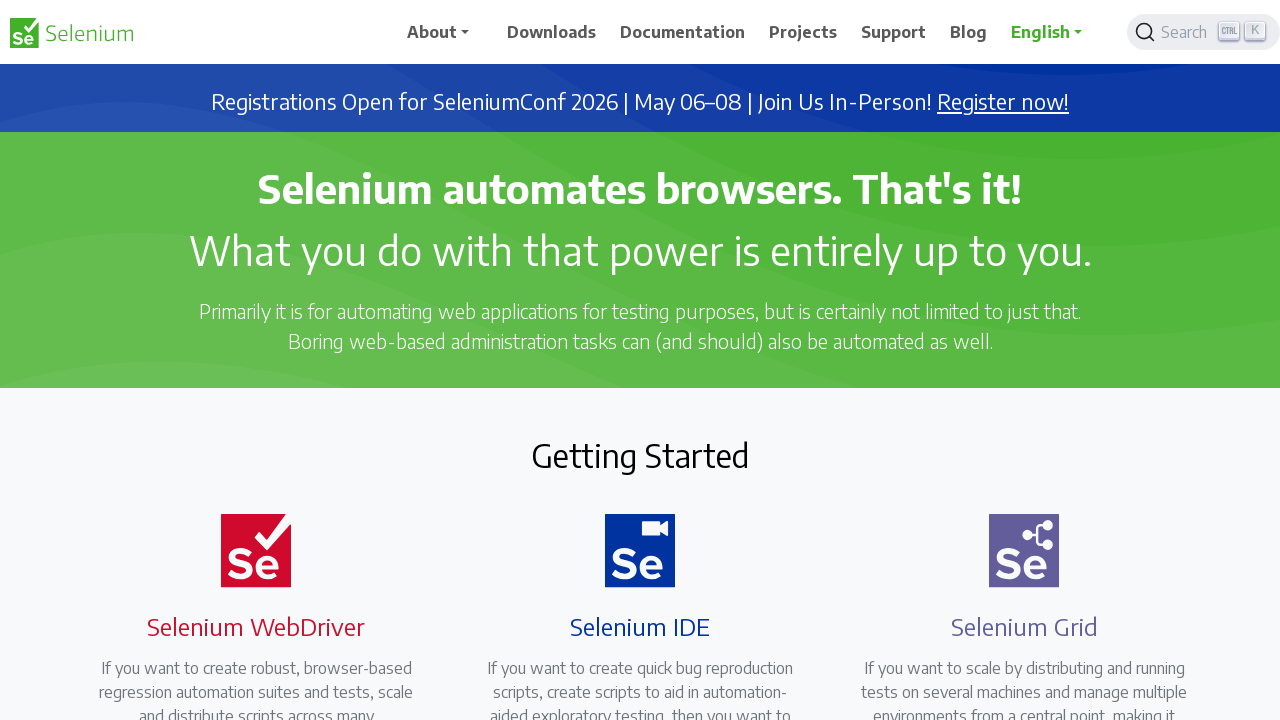

Navigated to Selenium HQ website
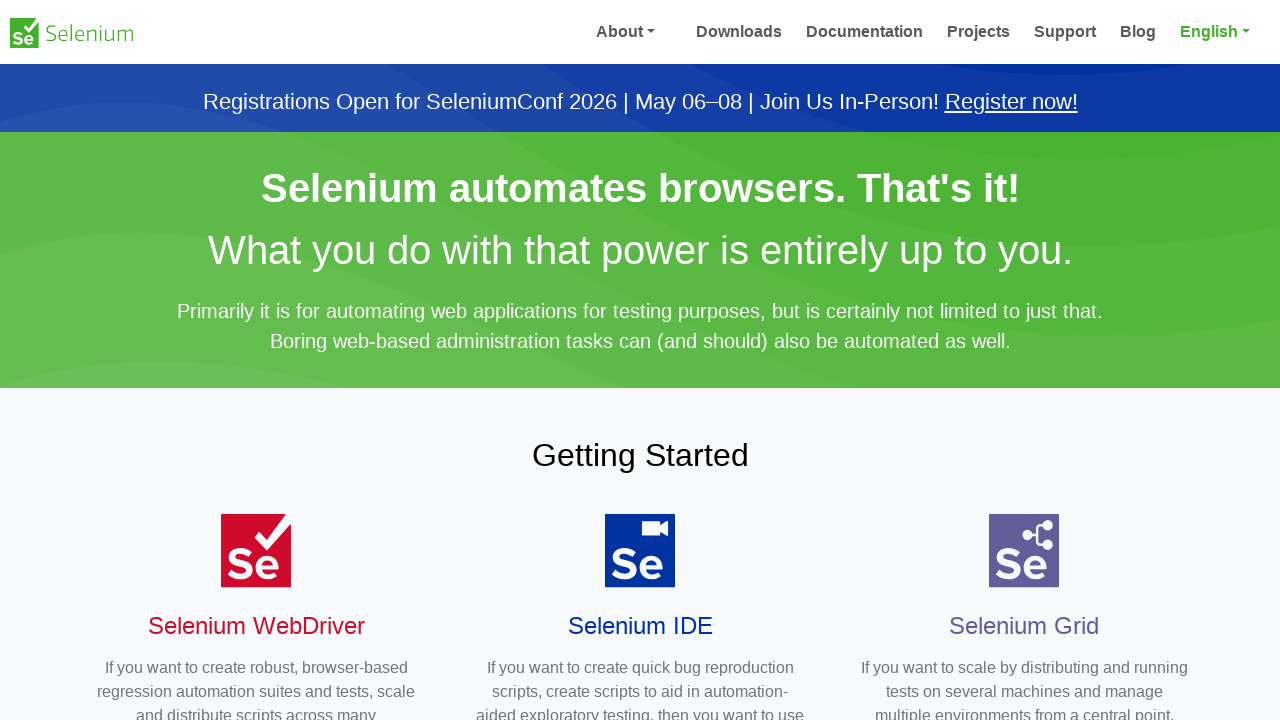

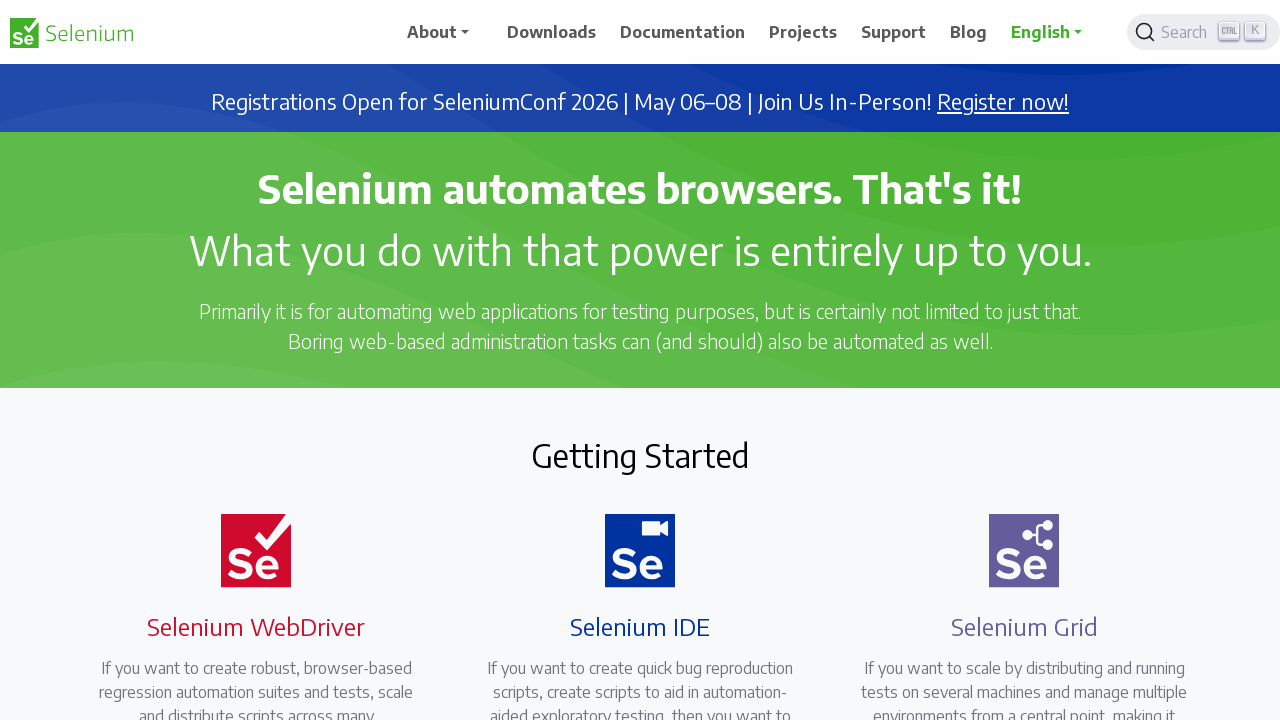